Logs out from the customer account by clicking the logout button

Starting URL: https://www.globalsqa.com/angularJs-protractor/BankingProject/#/account

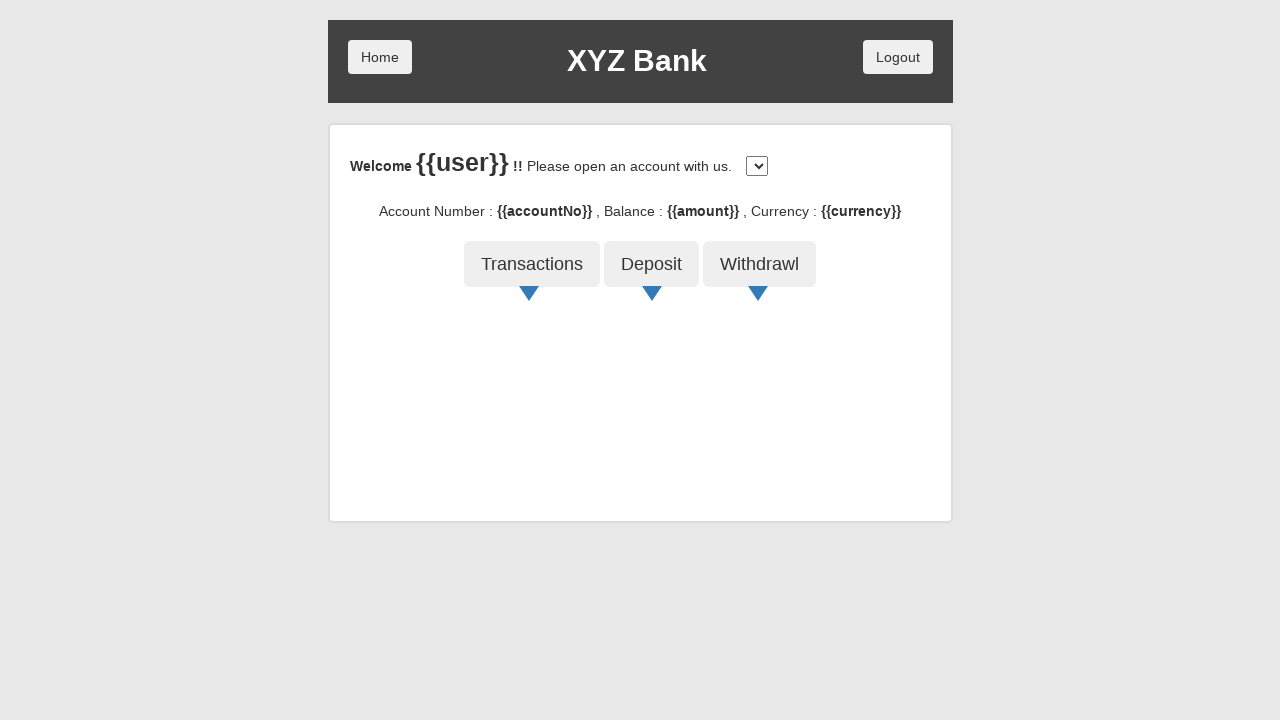

Navigated to customer account page
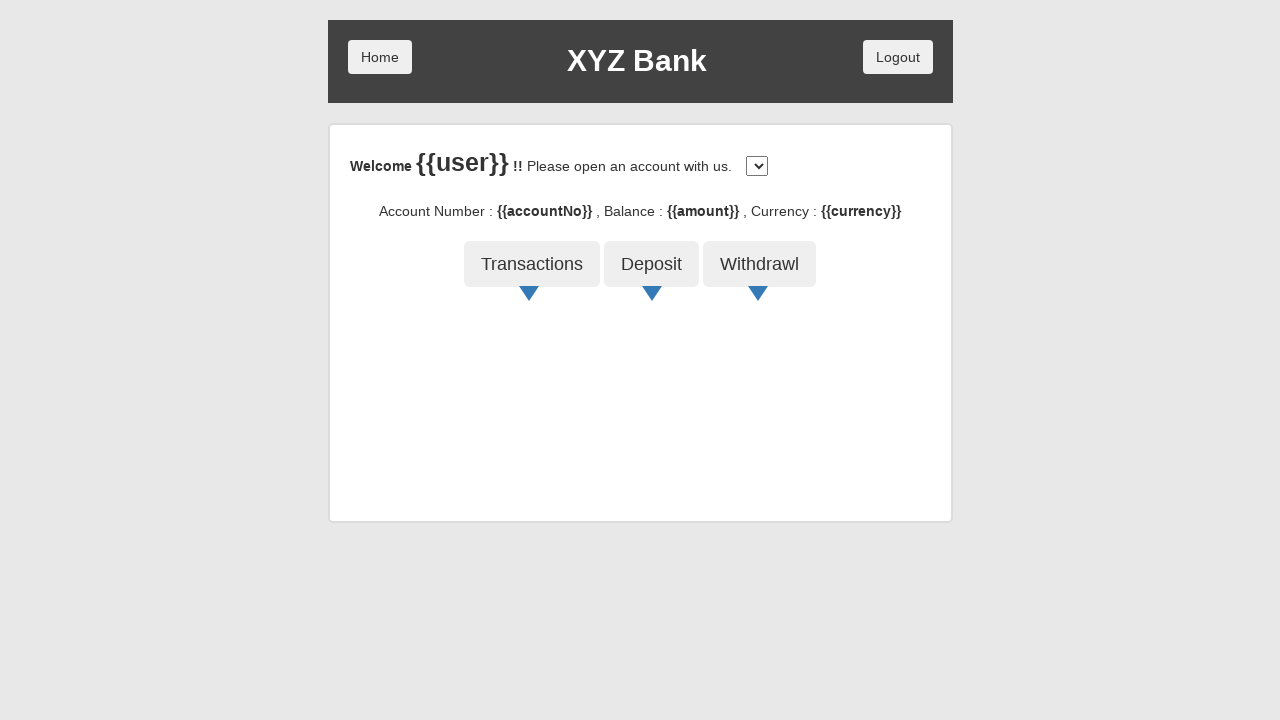

Clicked logout button to log out from customer account at (898, 57) on button.logout
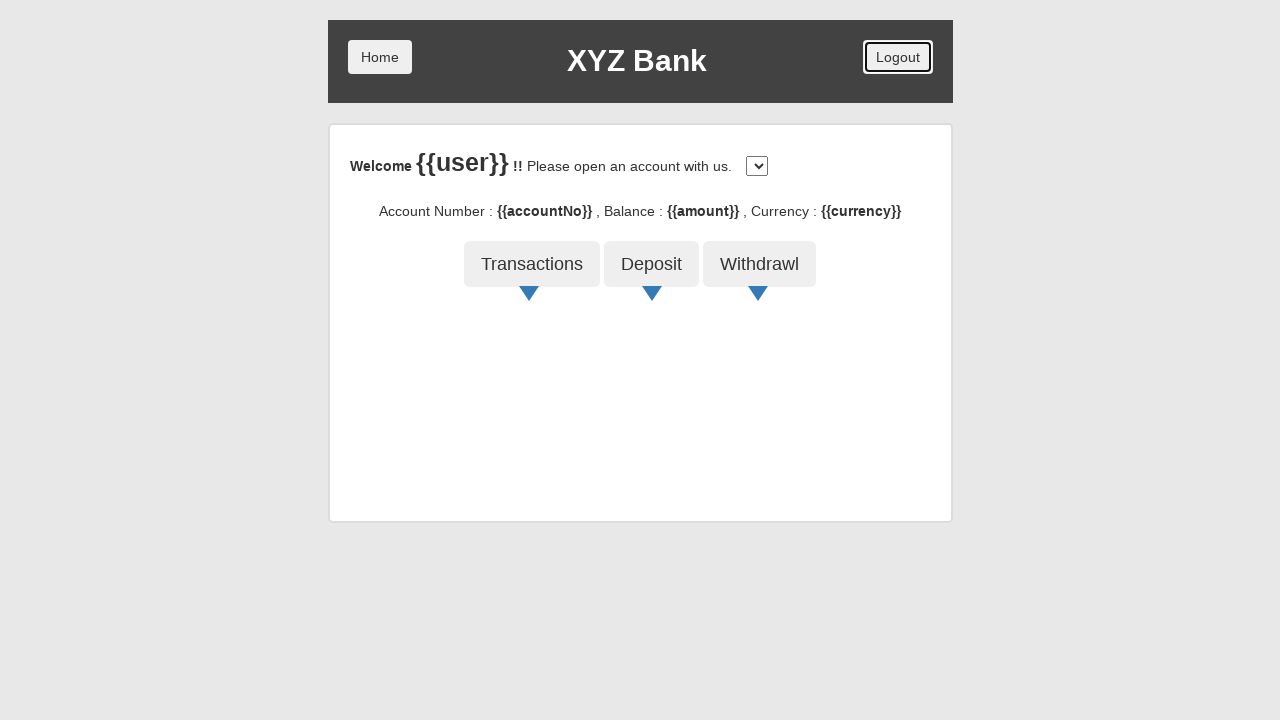

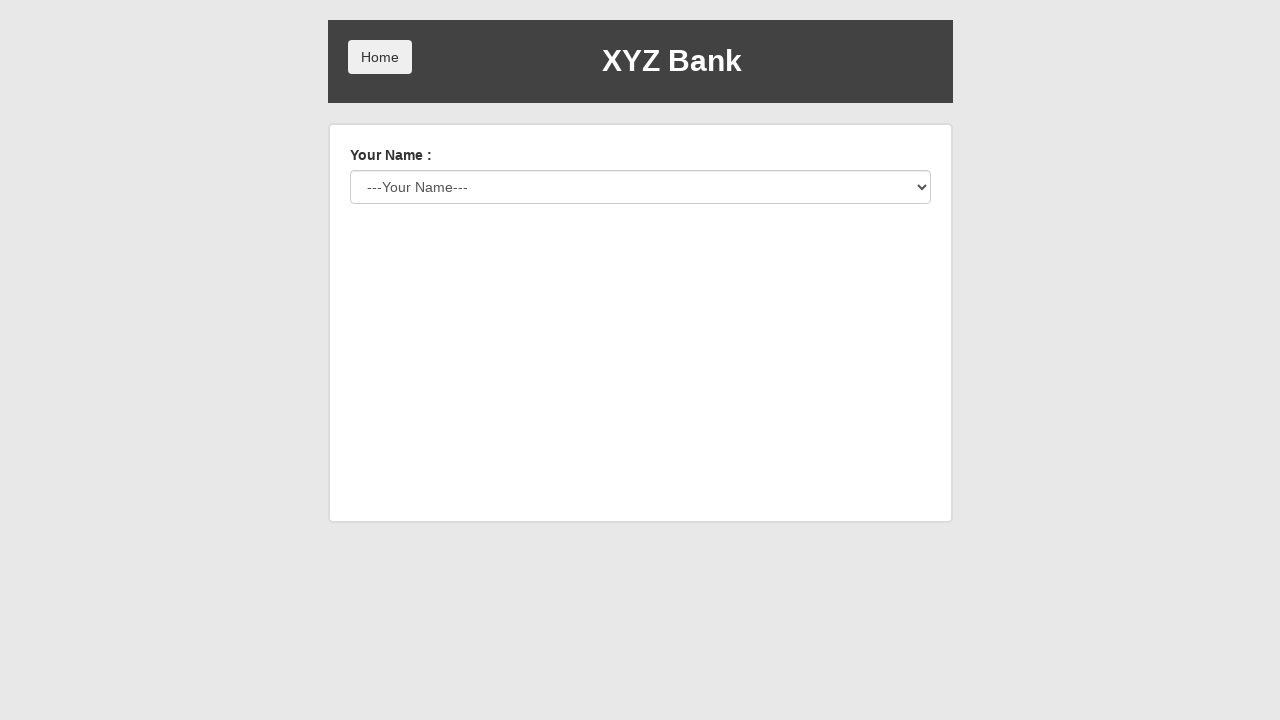